Tests dropdown selection functionality by selecting an option by index from a select menu

Starting URL: https://demoqa.com/select-menu

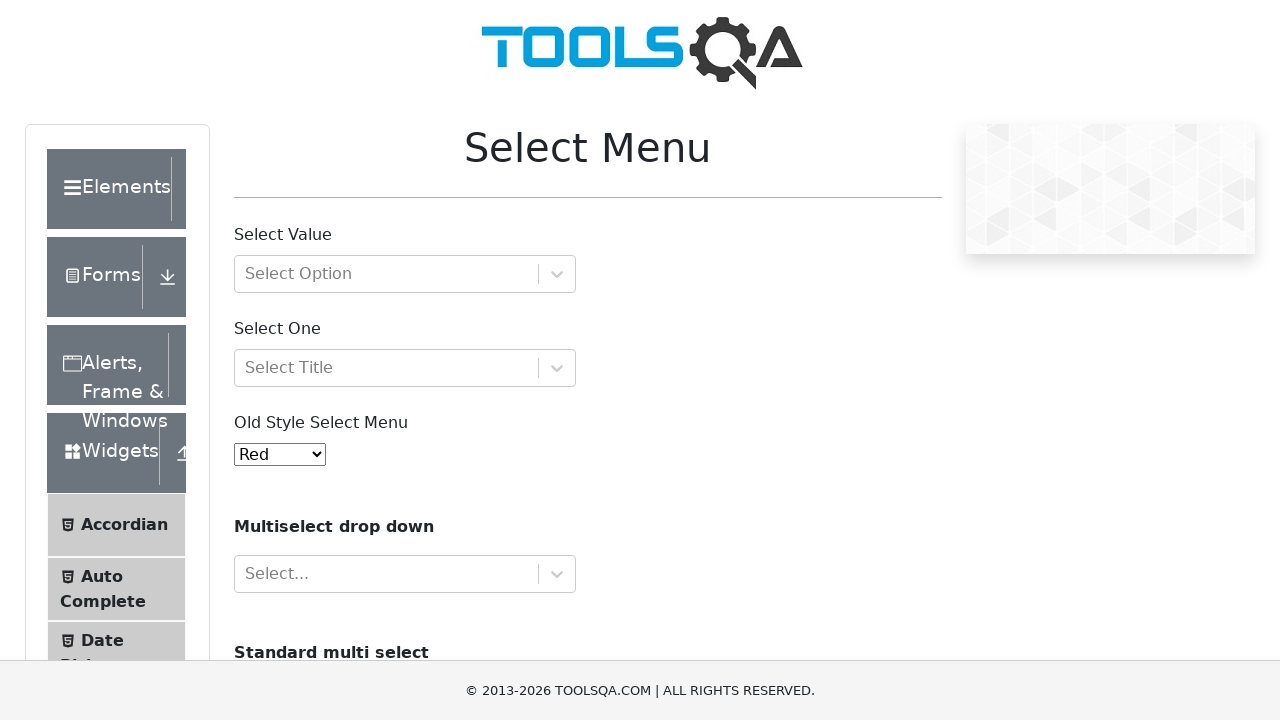

Located the select dropdown element
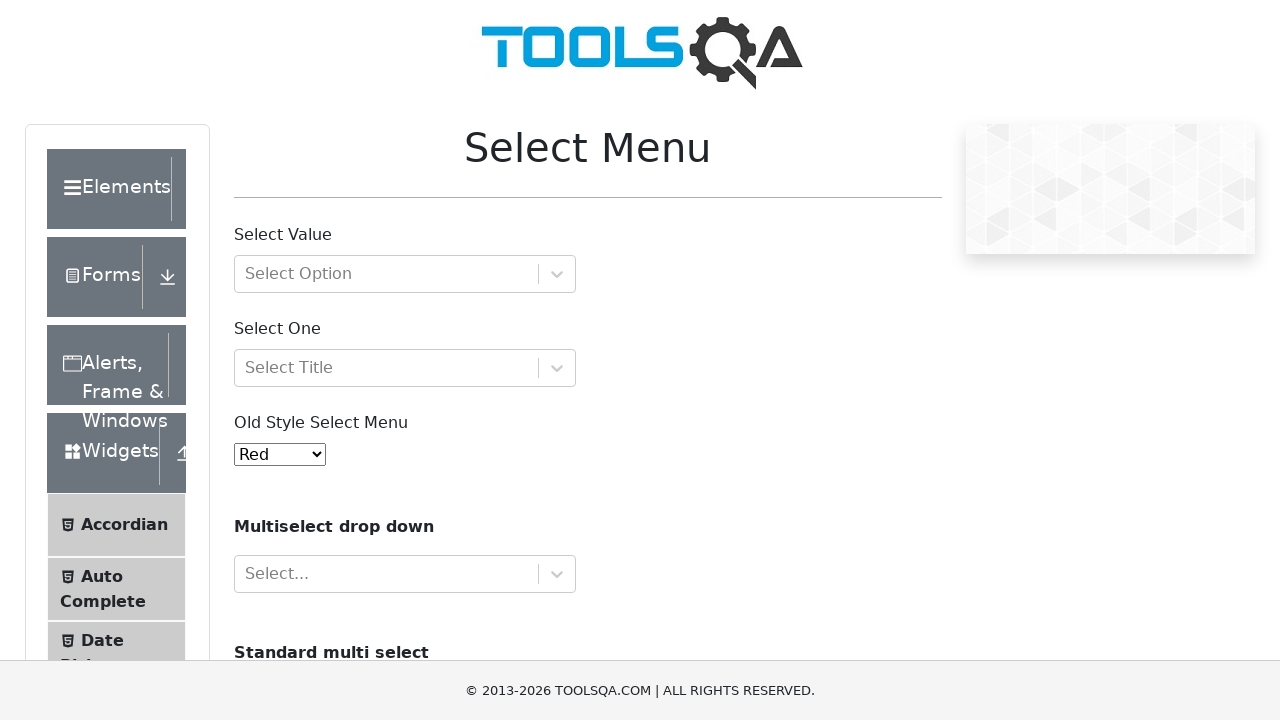

Selected option at index 2 from the dropdown menu on select#oldSelectMenu
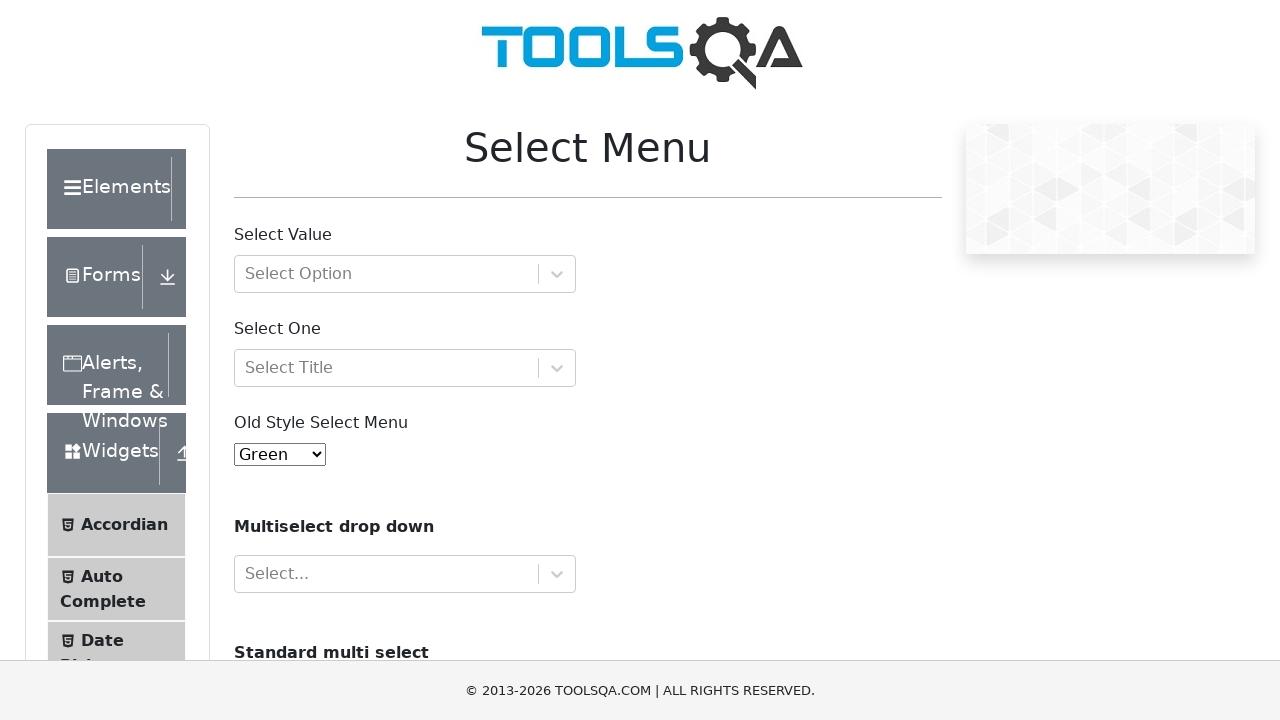

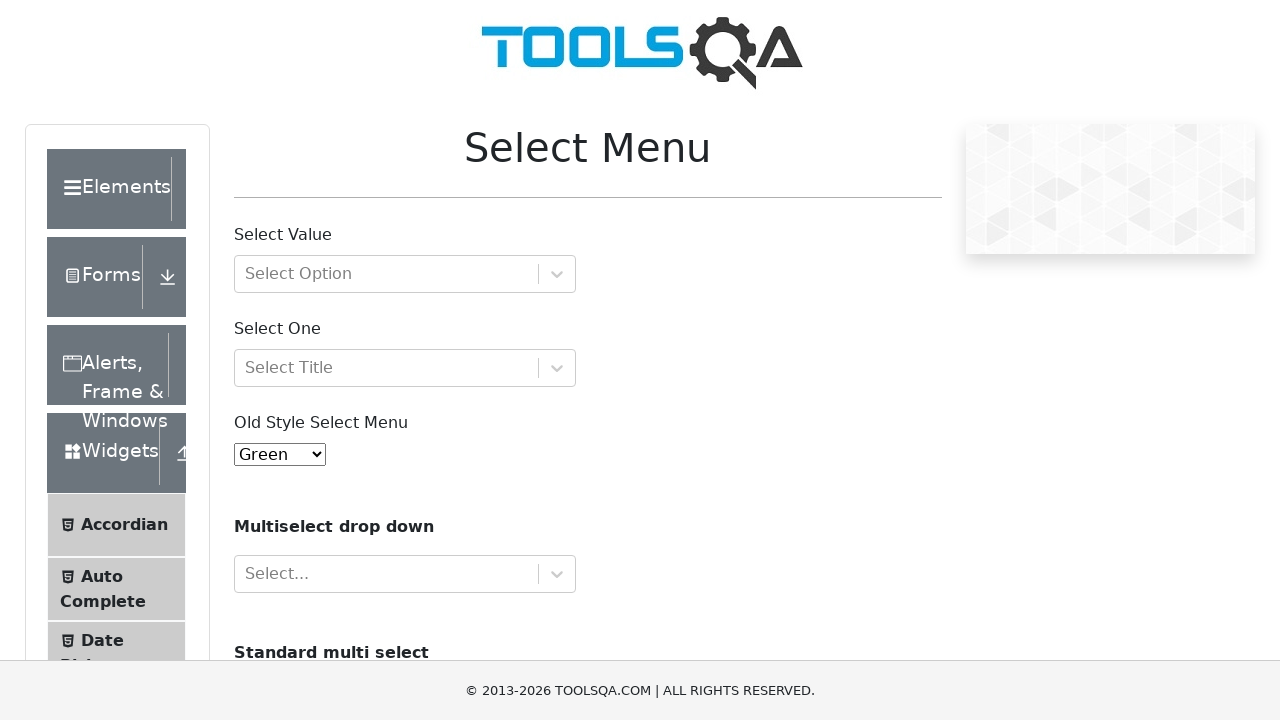